Navigates to the WebDriverIO homepage and clicks on the API navigation item to verify navigation to the API documentation page

Starting URL: https://webdriver.io

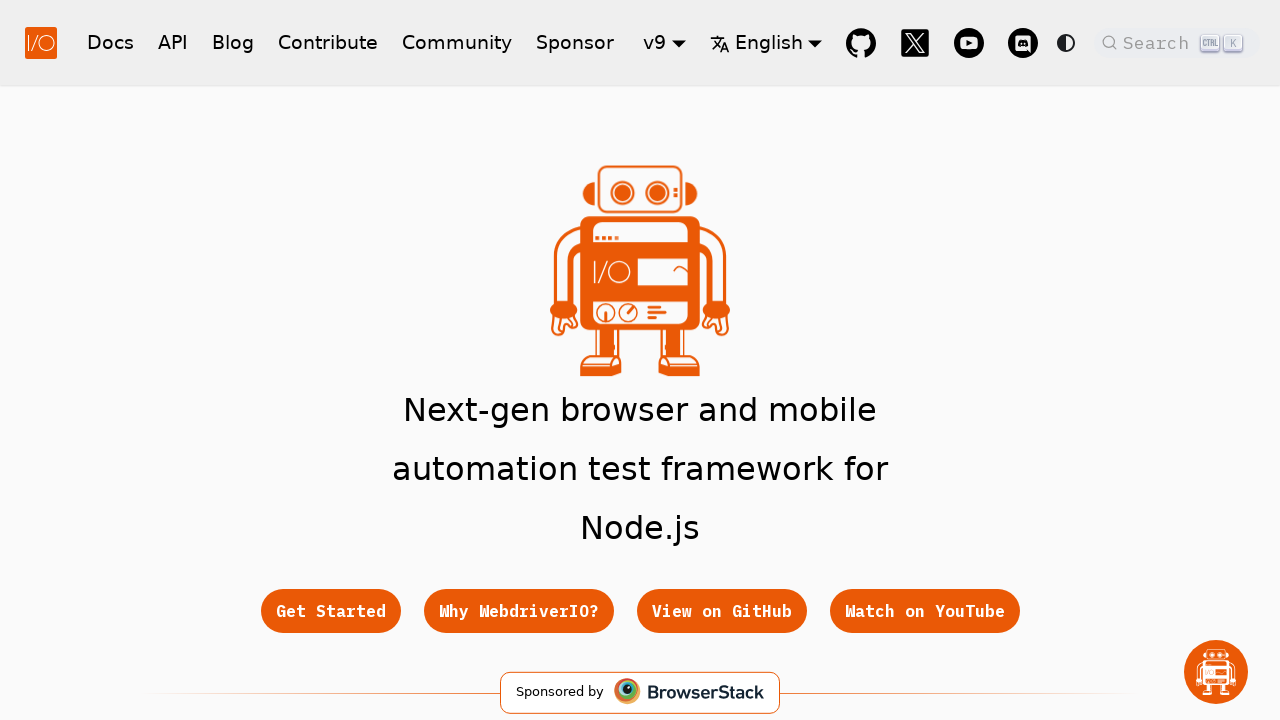

Navigated to WebDriverIO homepage at https://webdriver.io
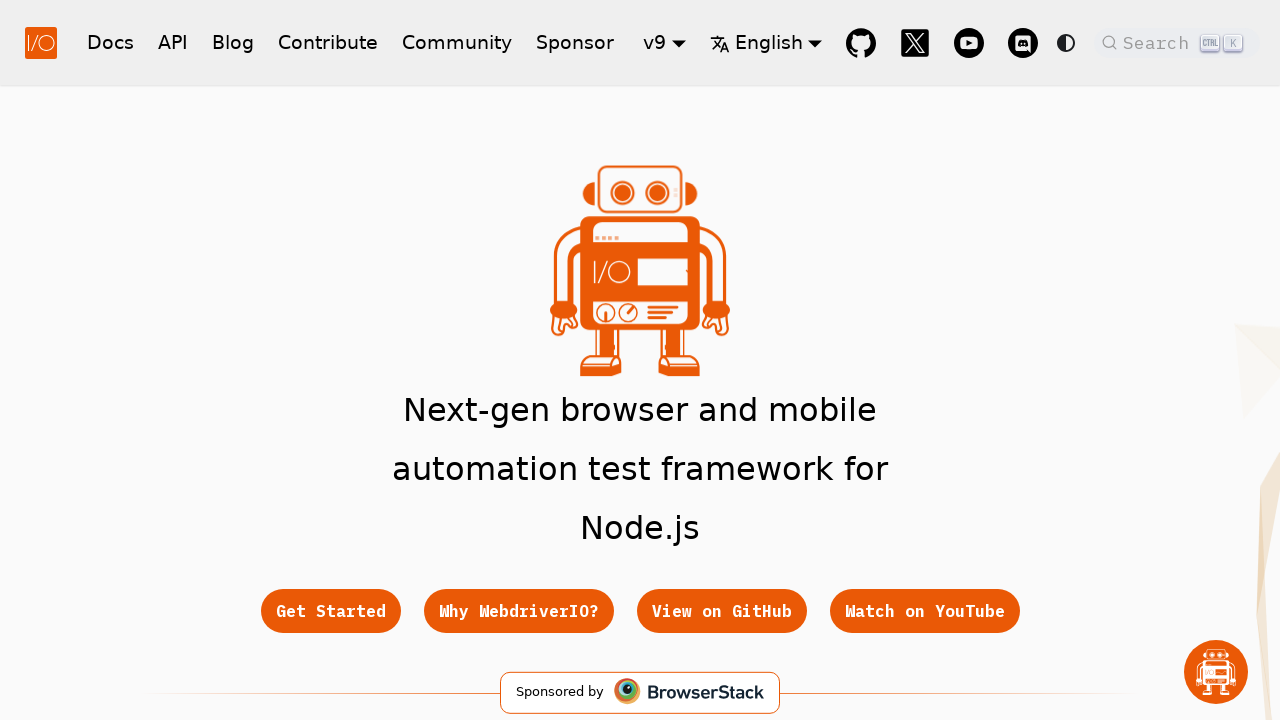

Clicked on API navigation item in header at (173, 42) on a[href='/docs/api']:visible
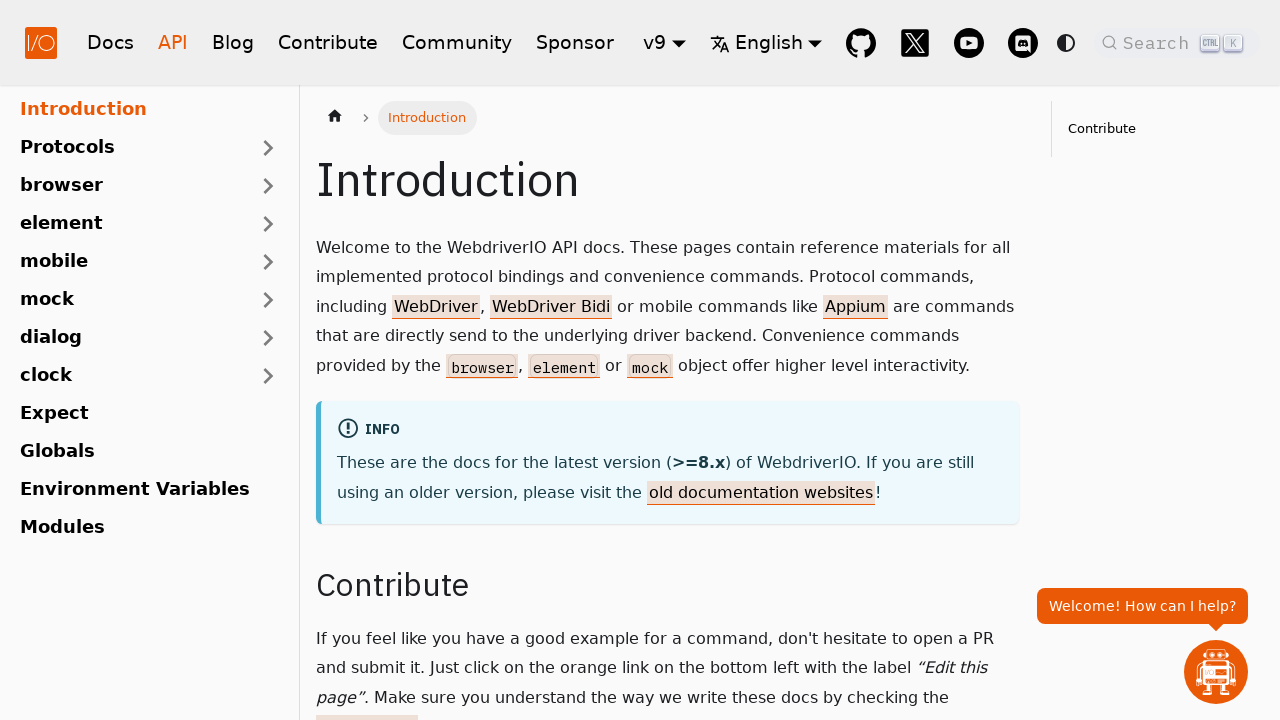

Successfully navigated to API documentation page
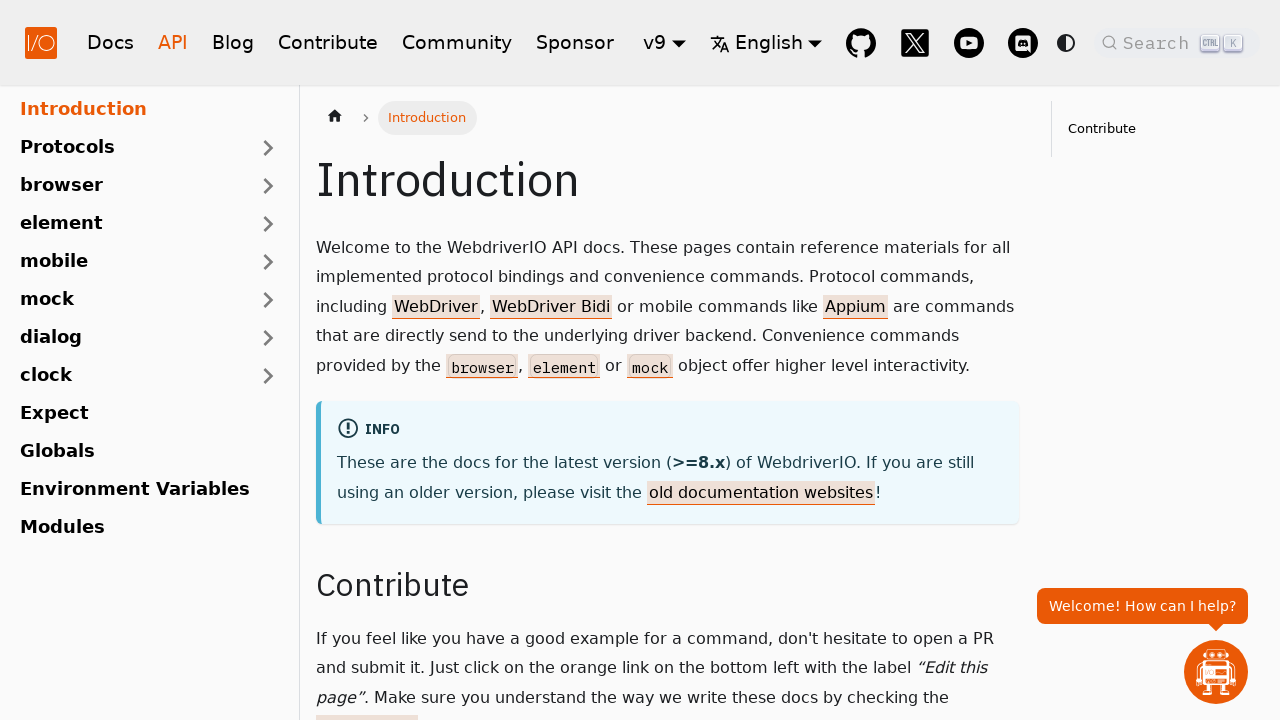

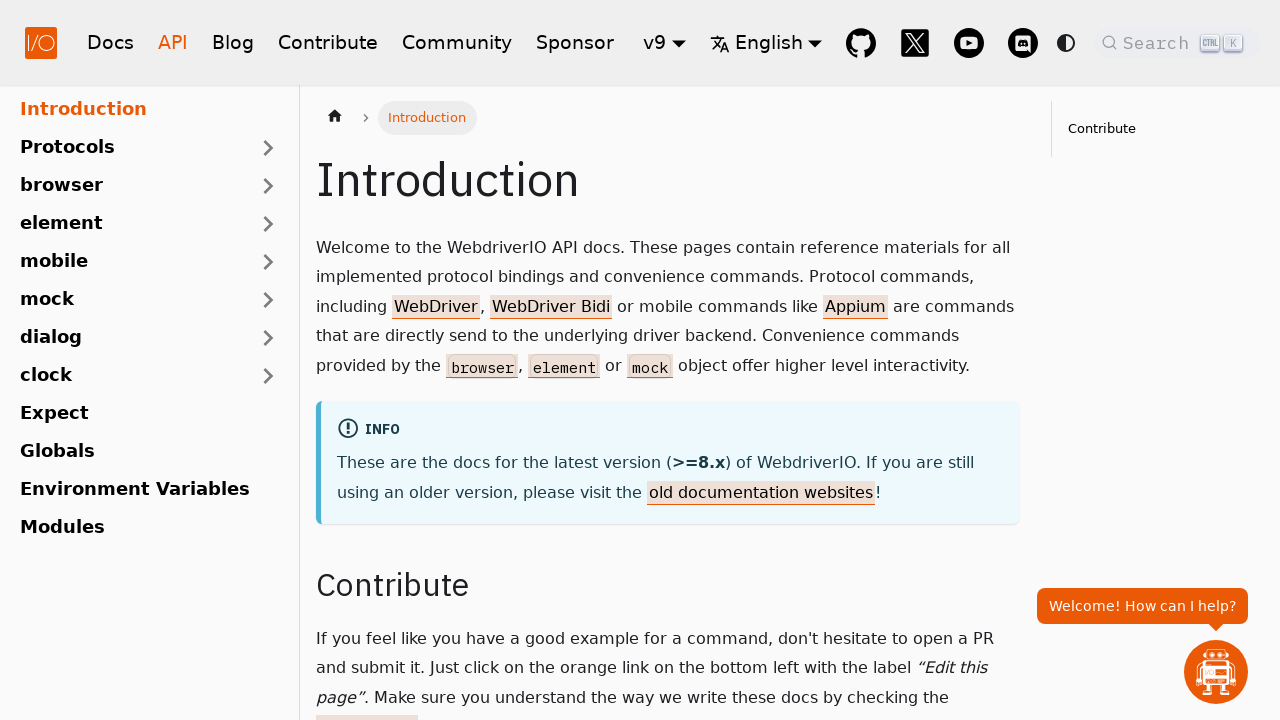